Tests product listing navigation on jusit.ch by loading an iPhone 14 product list, clicking on a product item, and verifying the detail page loads correctly.

Starting URL: https://www.jusit.ch/fr/smartphones.html?brand=Apple&model=iPhone+14jusit

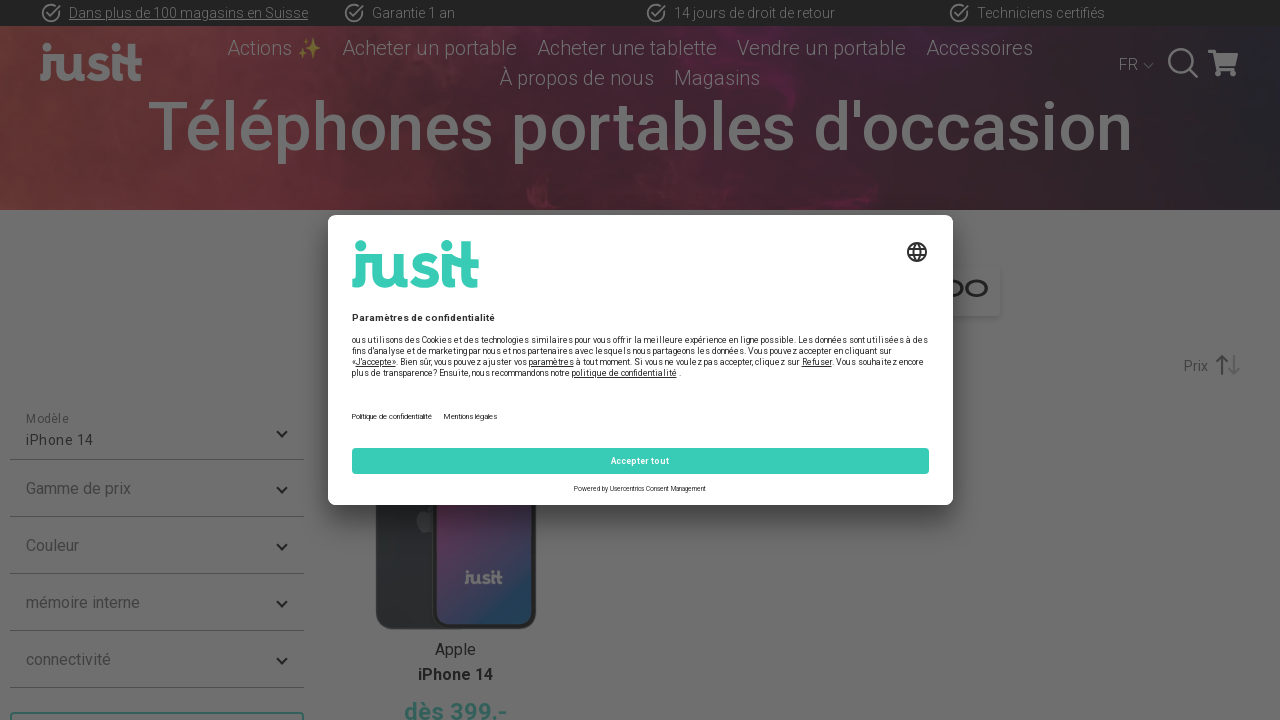

Waited for product items to load on listing page
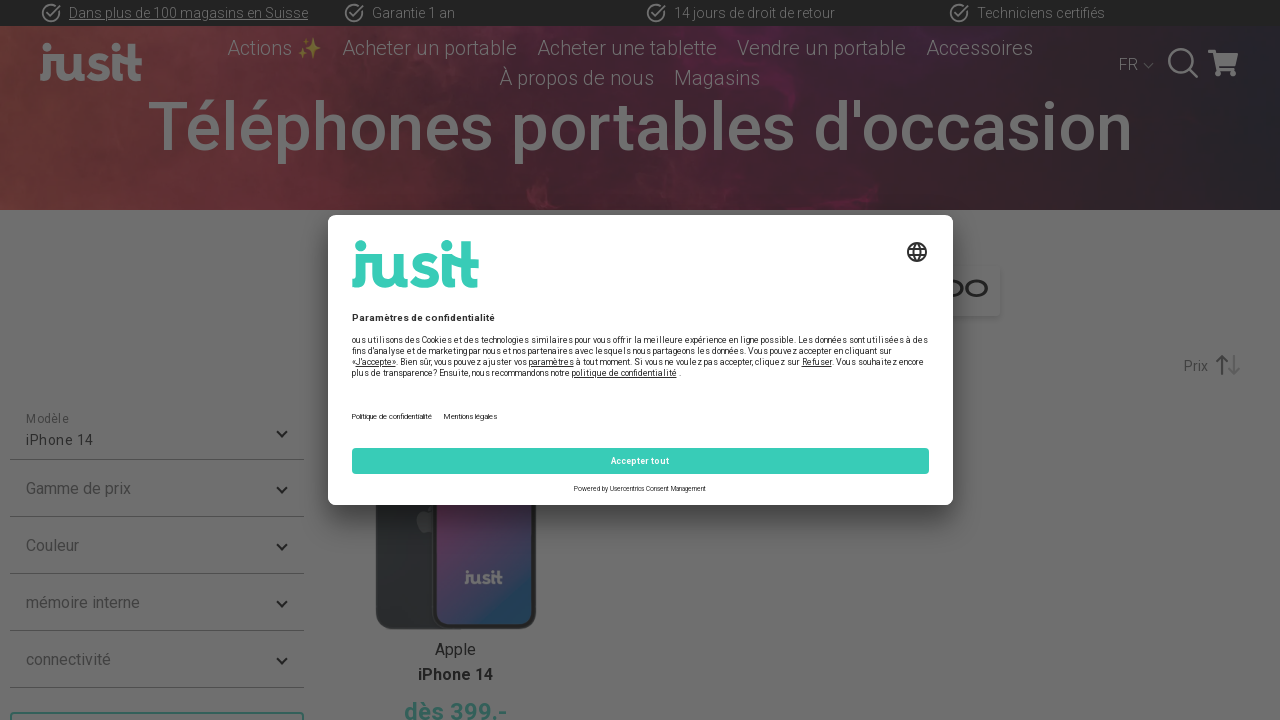

Located all product items on listing page
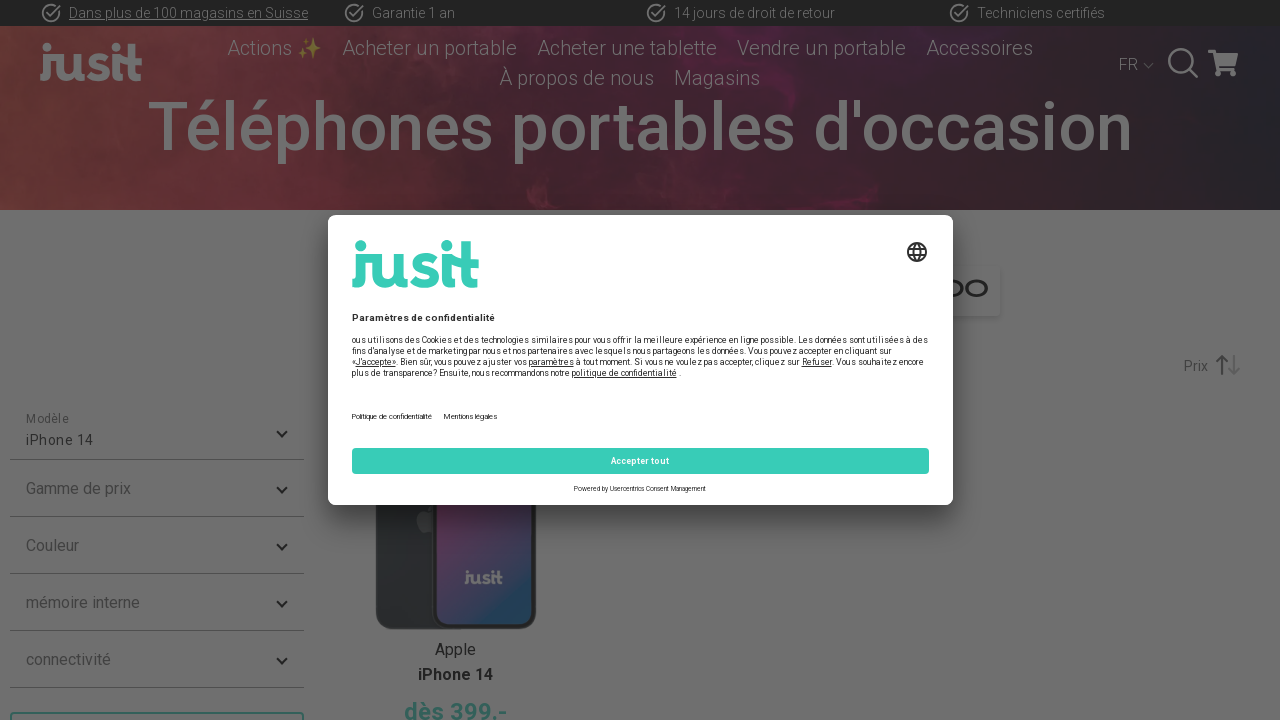

Verified 1 product items found
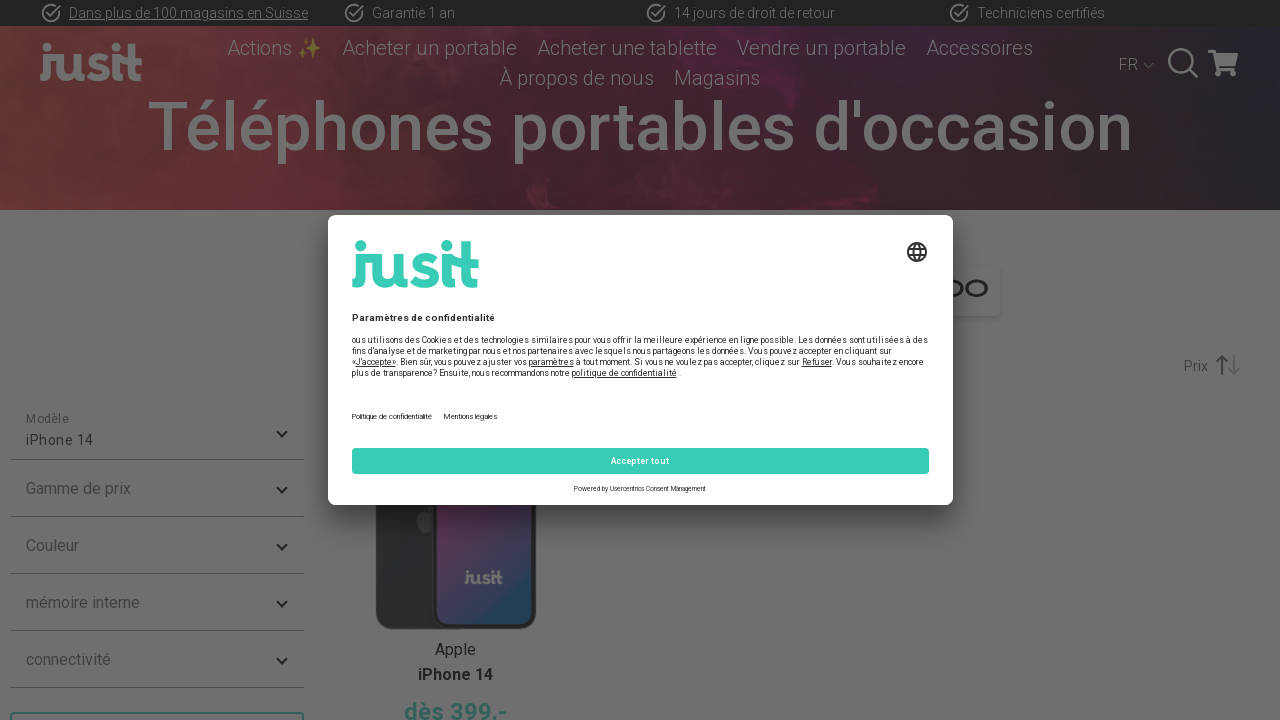

Retrieved detail link from first product item: https://www.jusit.ch/fr/smartphones/apple/iphone-14/black/128-gb/100011191
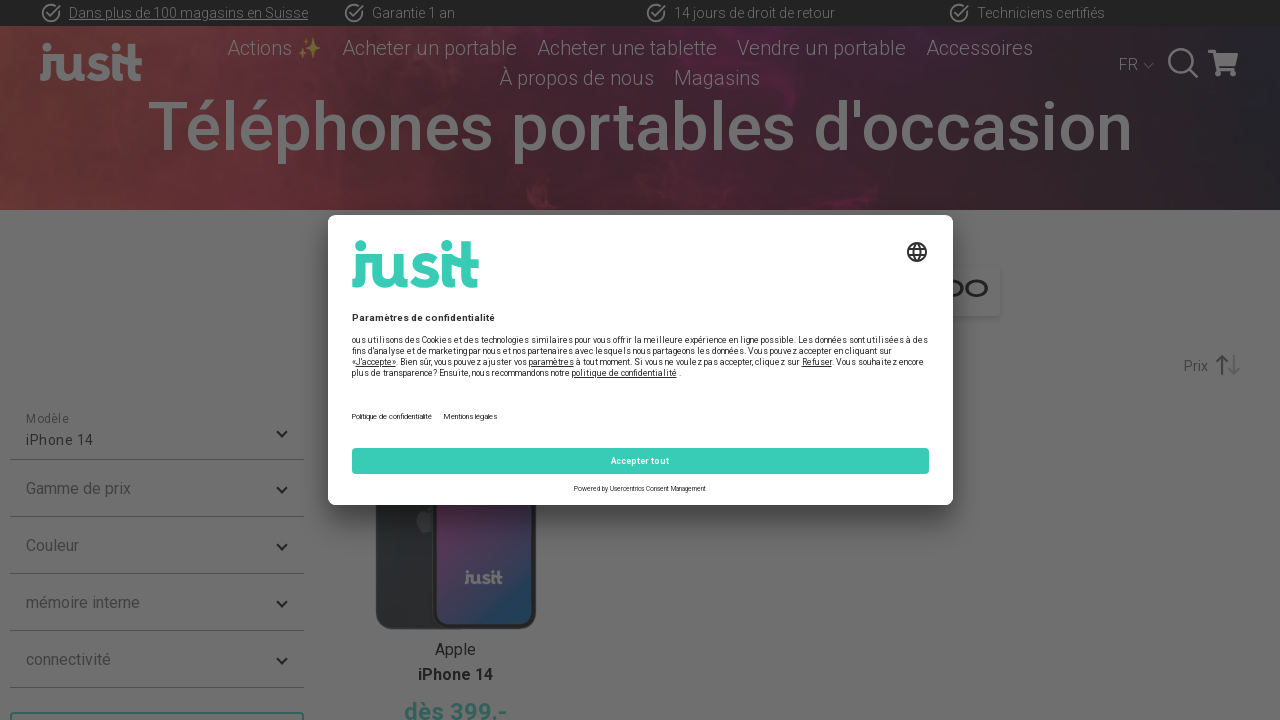

Navigated to product detail page: https://www.jusit.ch/fr/smartphones/apple/iphone-14/black/128-gb/100011191
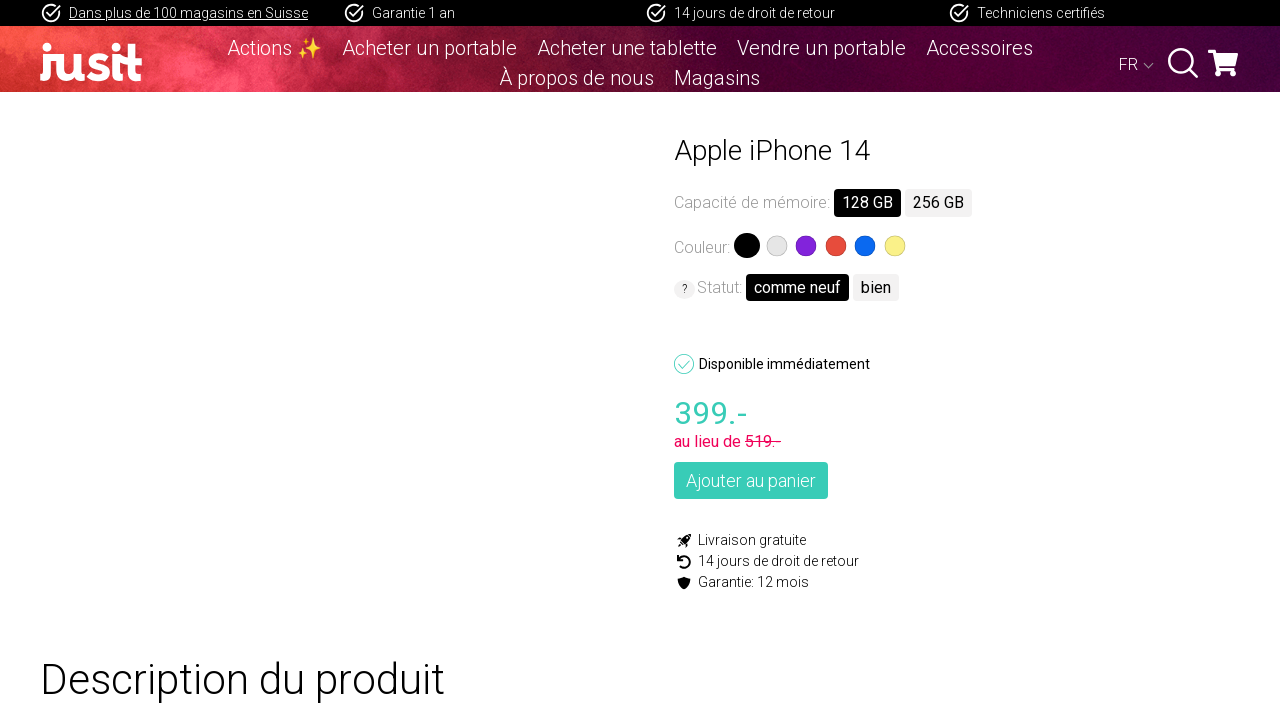

Product detail page DOM content loaded successfully
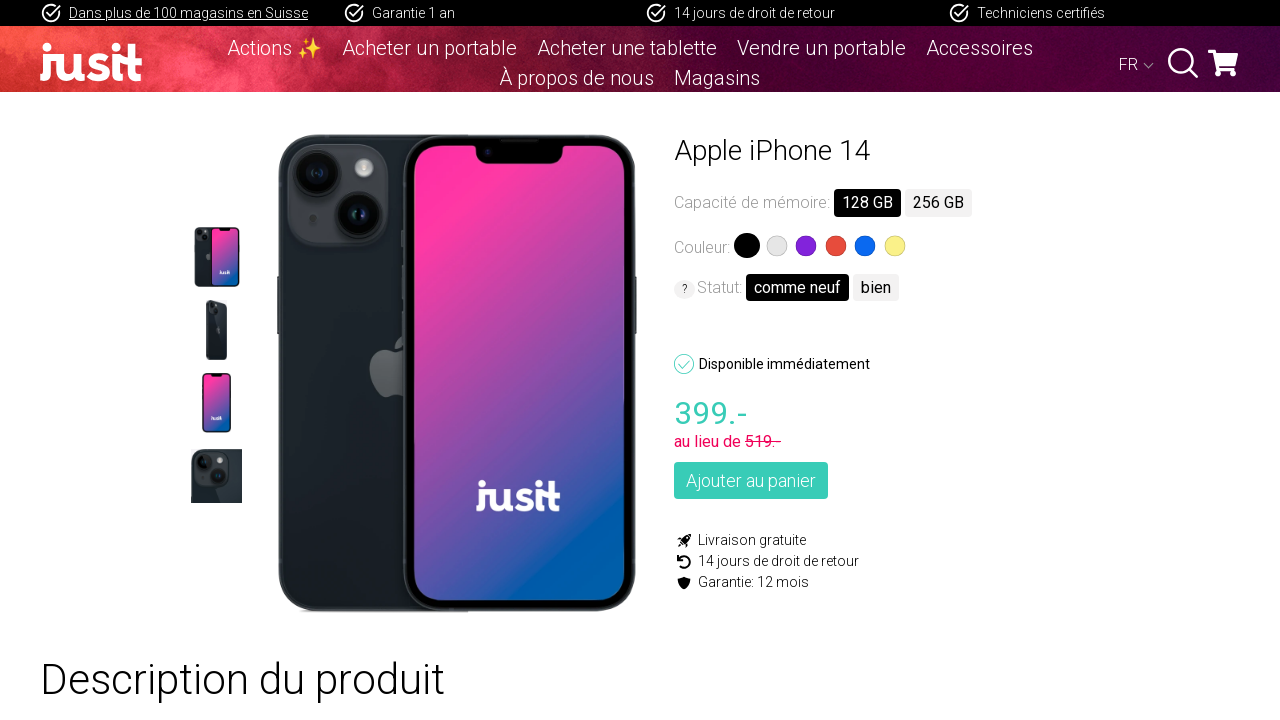

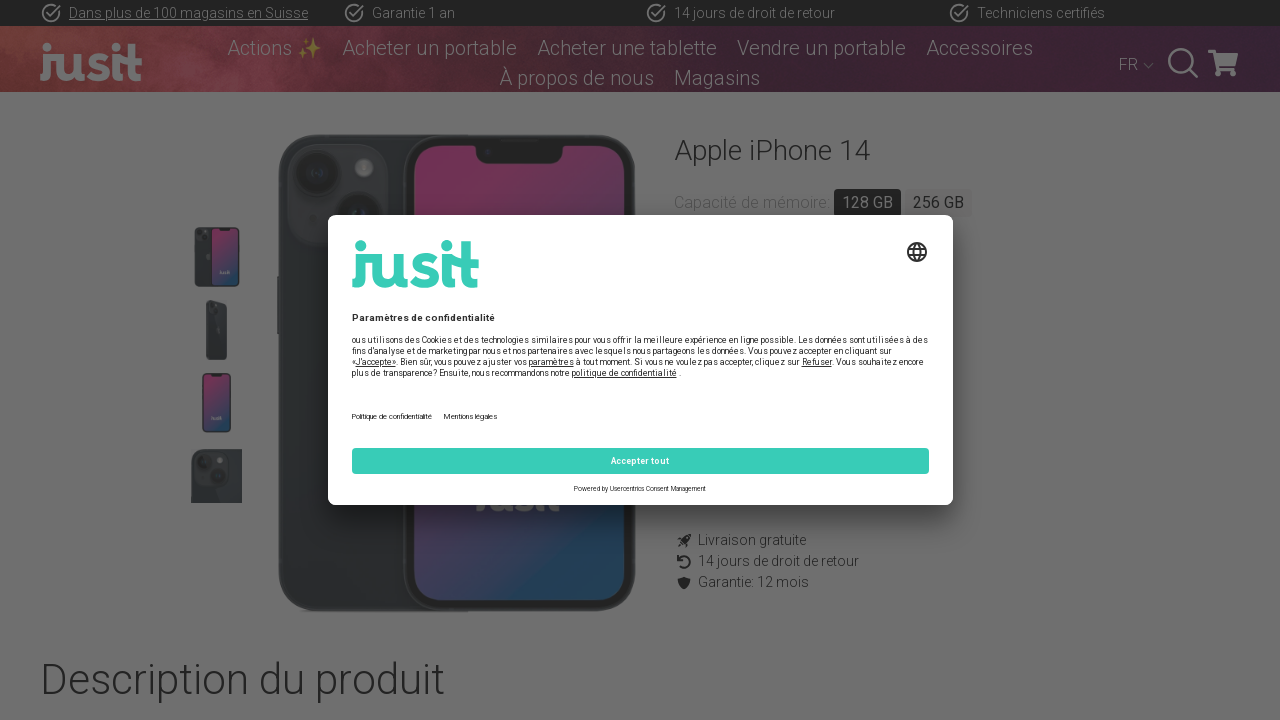